Tests TodoMVC React app functionality by adding multiple todo items, completing the first item, and clearing completed items

Starting URL: https://todomvc.com/examples/react/dist/

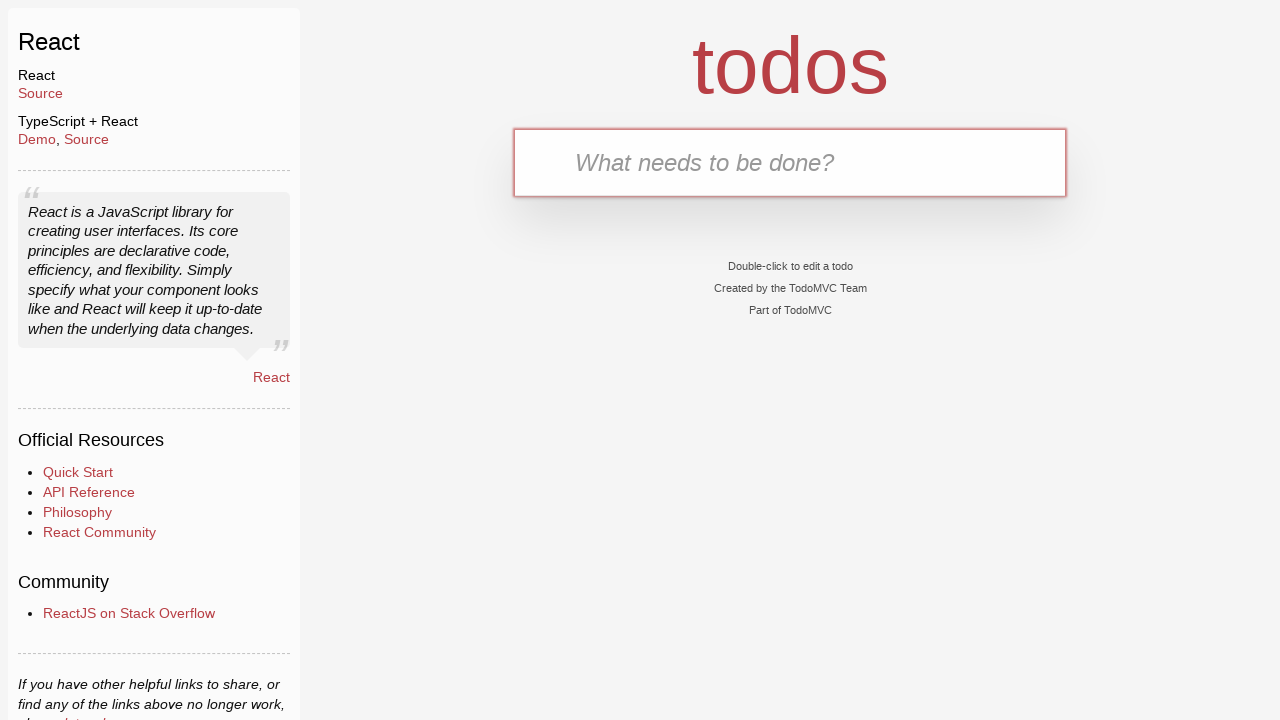

Waited for todo input field to load
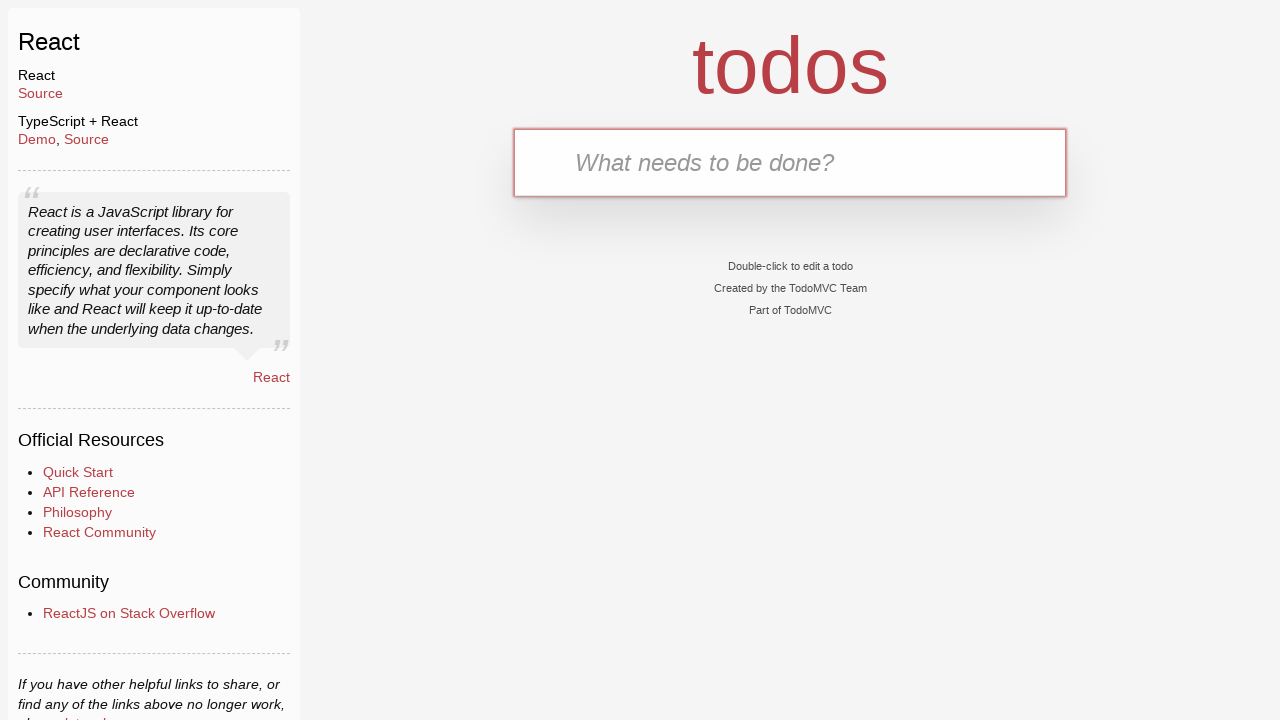

Filled todo input with 'Buy groceries' on .new-todo
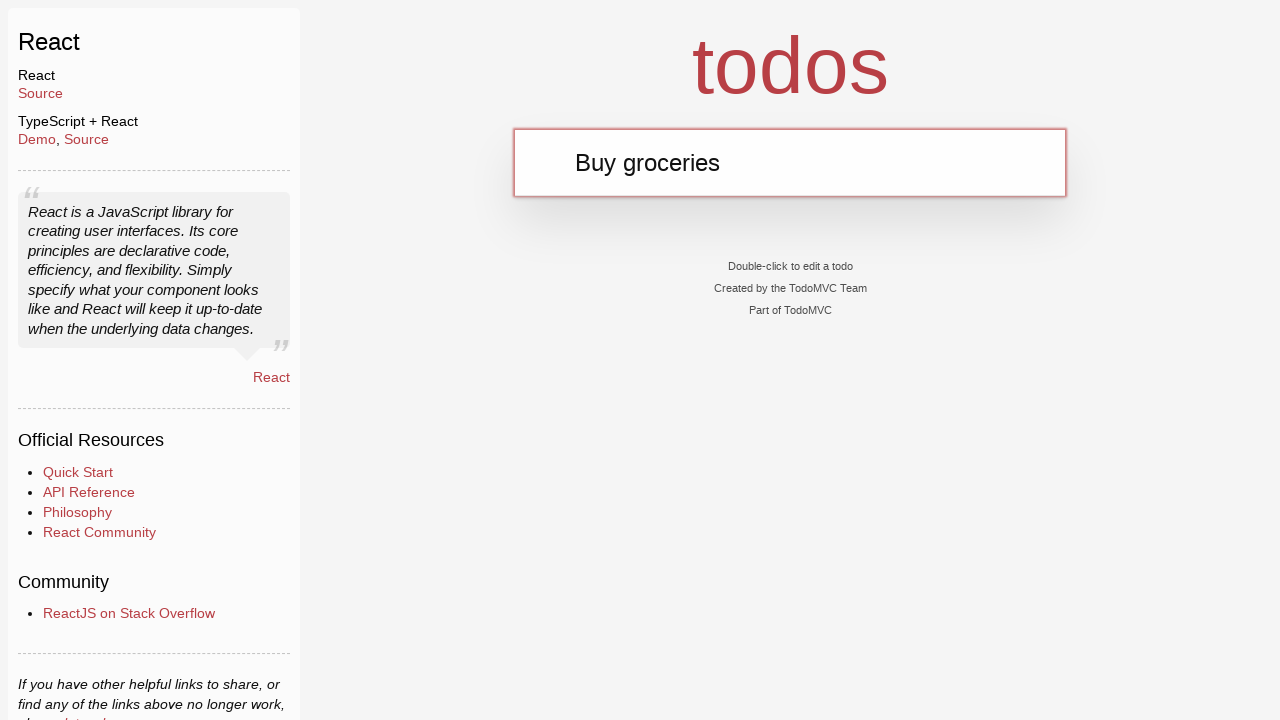

Pressed Enter to add first todo item on .new-todo
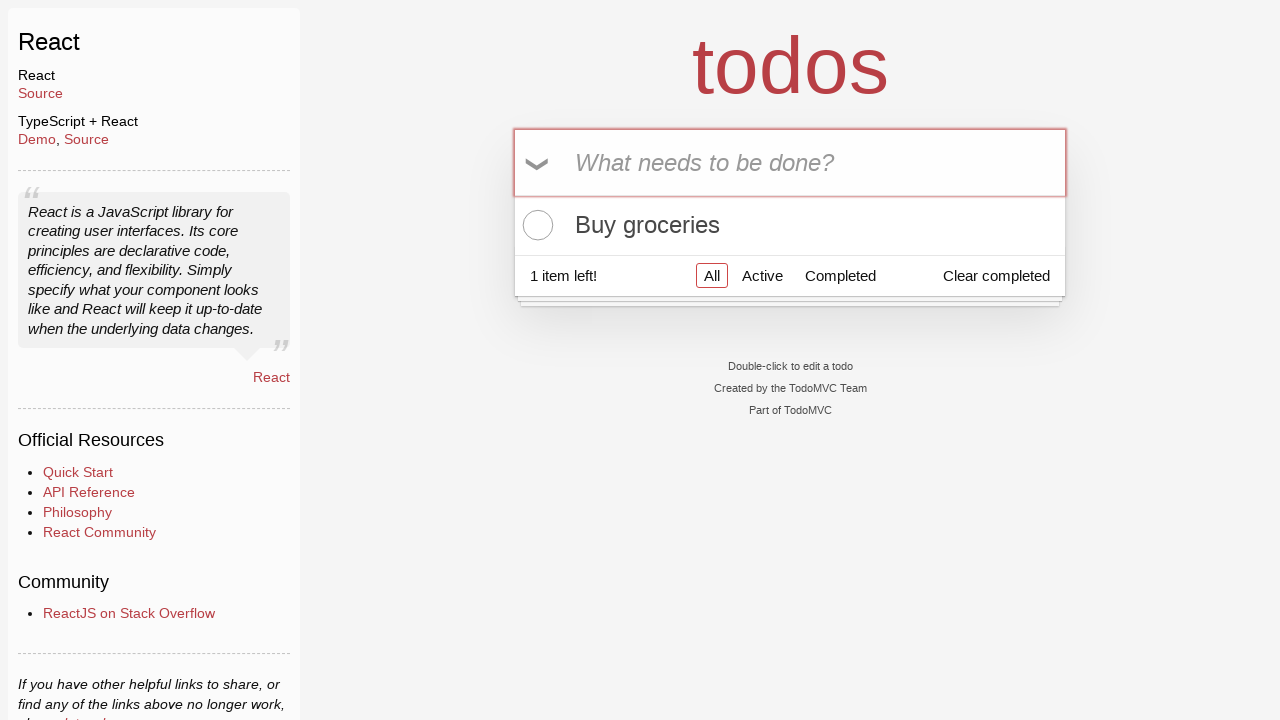

Filled todo input with 'Walk the dog' on .new-todo
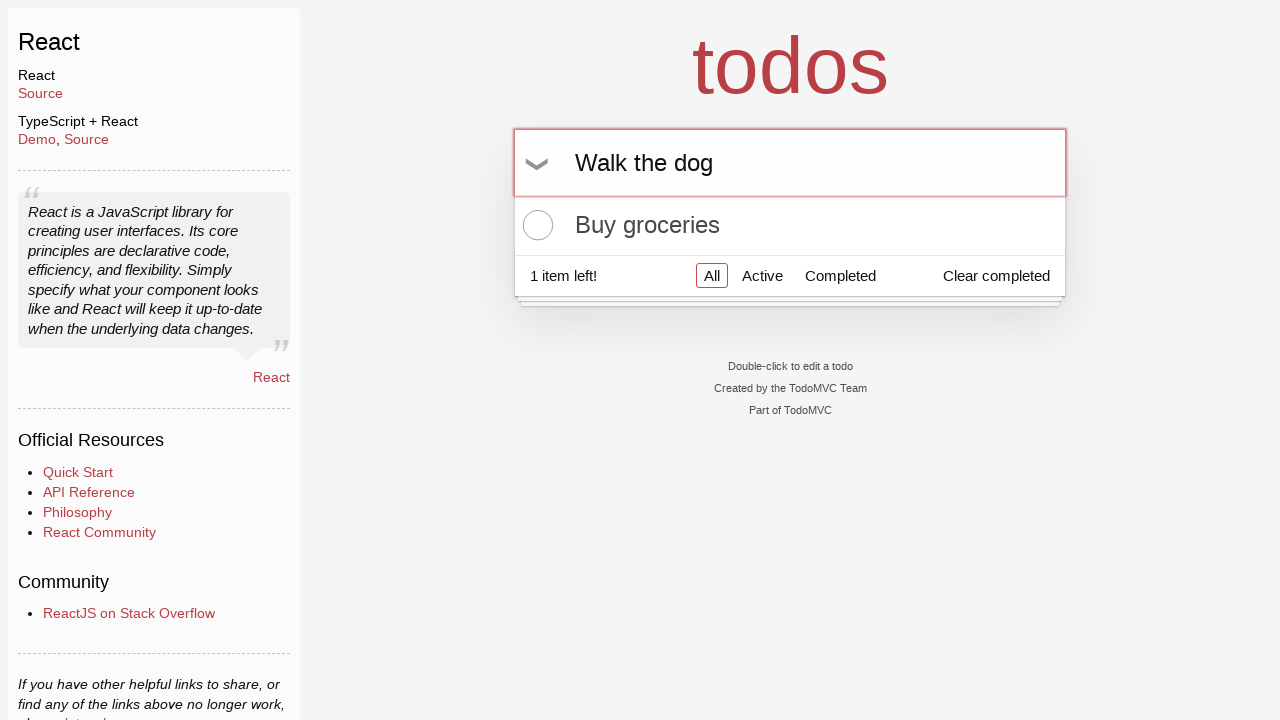

Pressed Enter to add second todo item on .new-todo
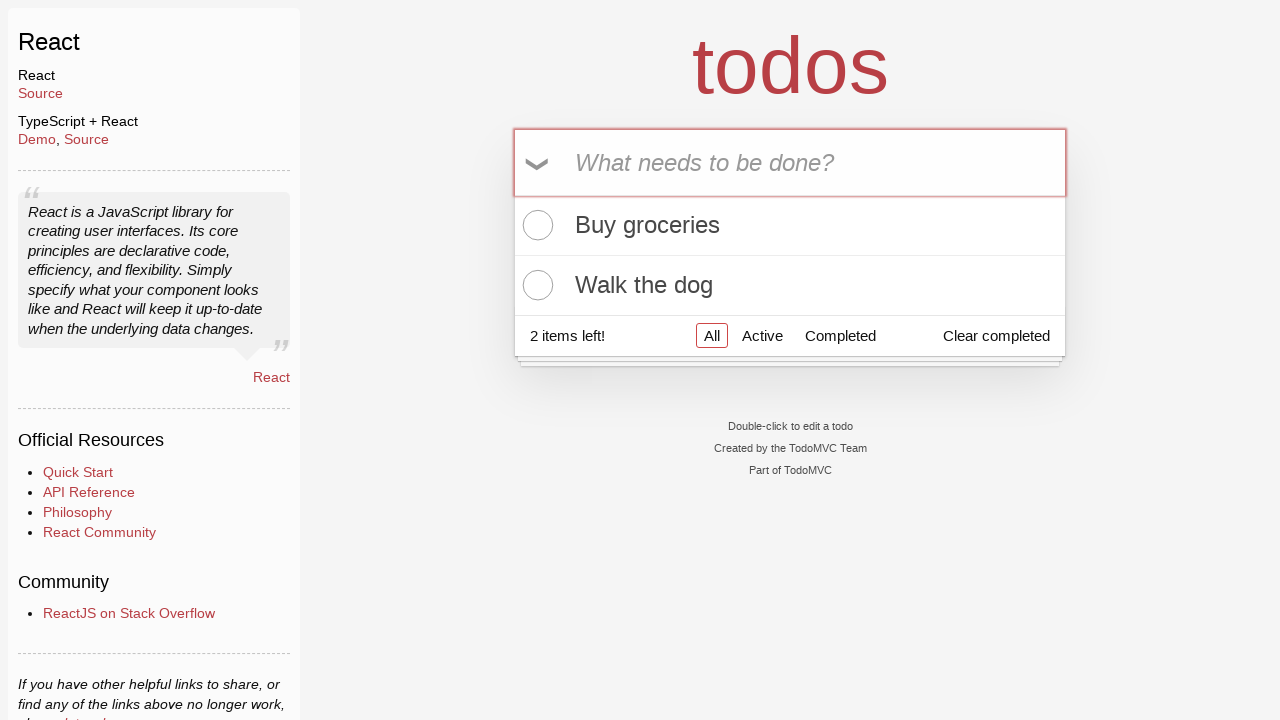

Filled todo input with 'Read a book' on .new-todo
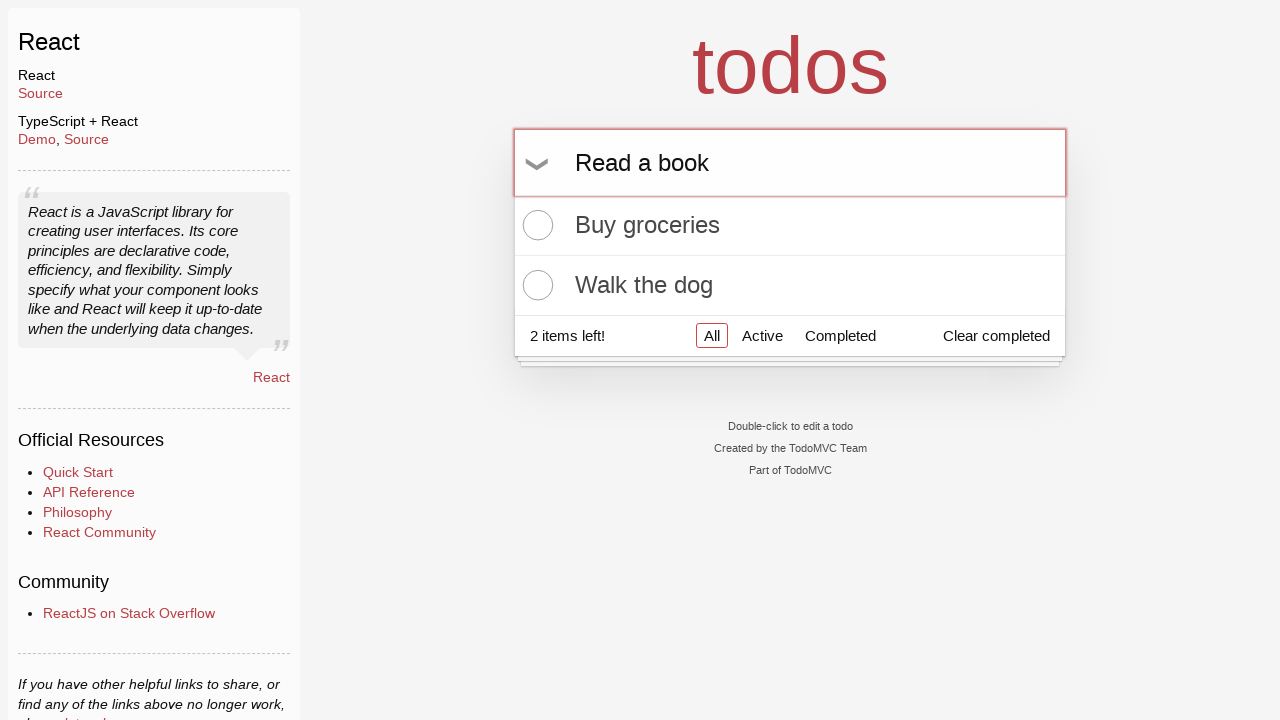

Pressed Enter to add third todo item on .new-todo
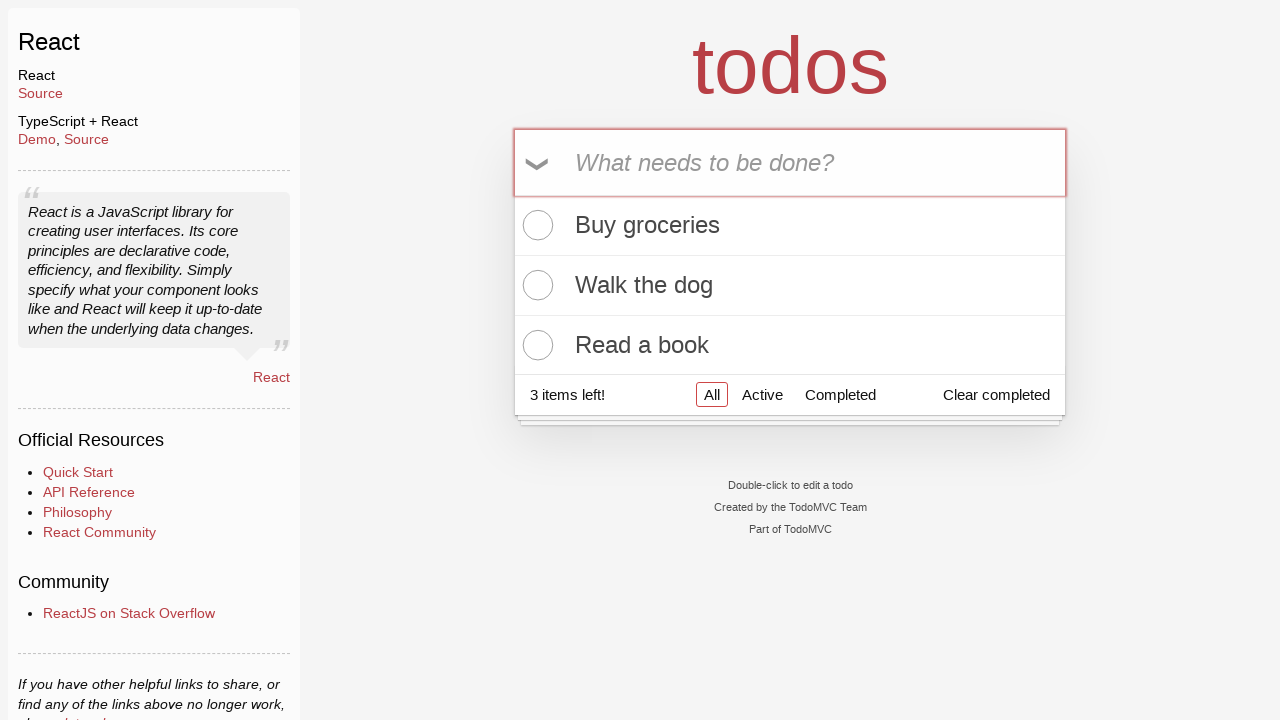

Verified all three todo items are displayed in the list
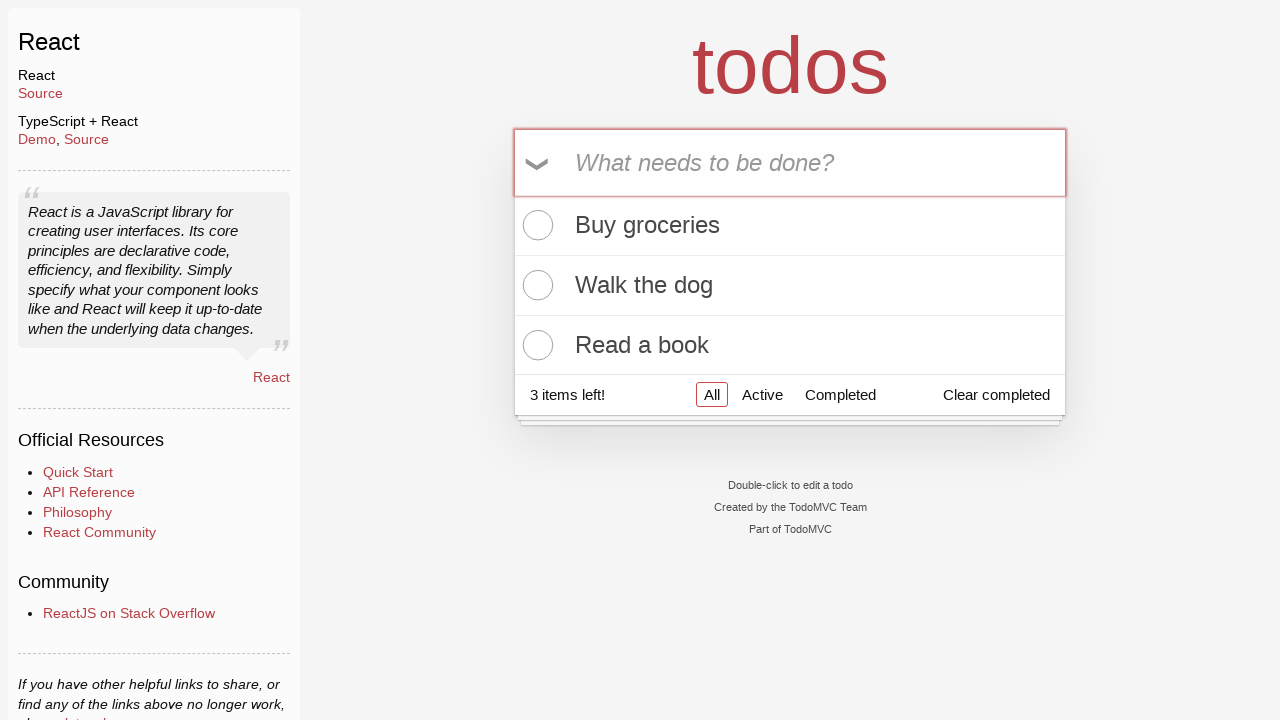

Clicked toggle checkbox on first todo item 'Buy groceries' at (535, 225) on .todo-list li:first-child .toggle
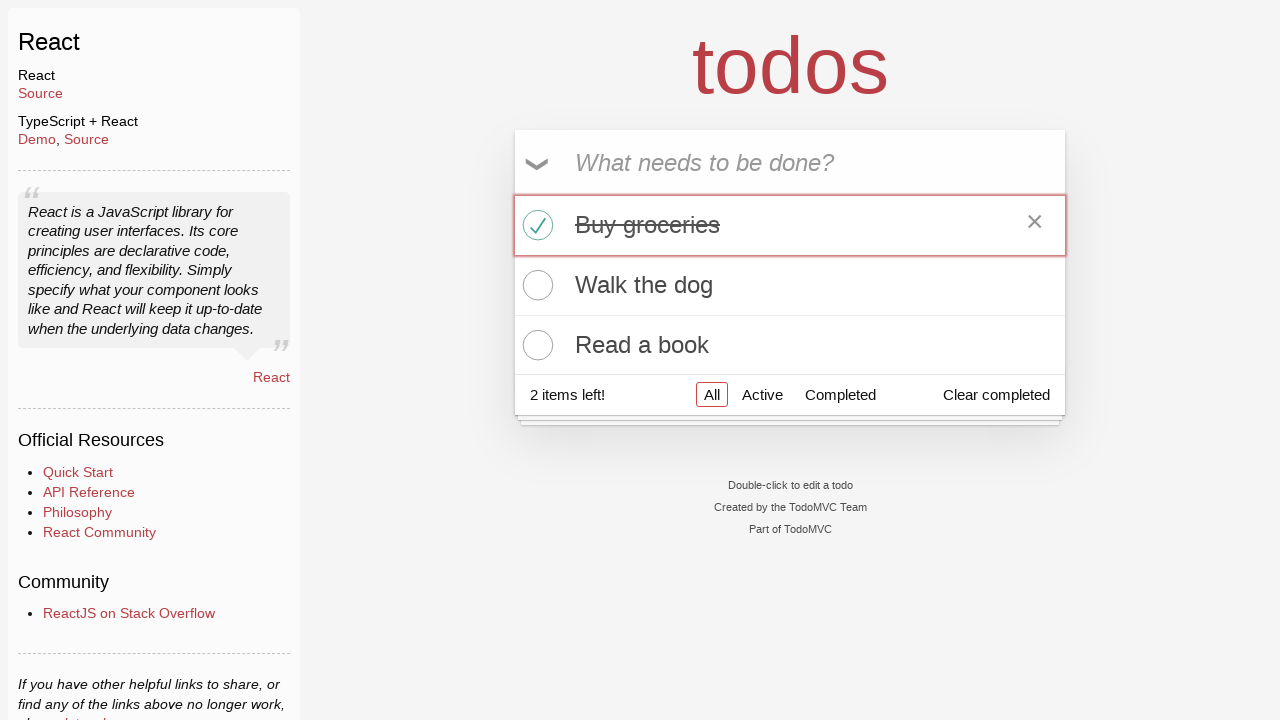

Clicked 'Clear completed' button to remove completed items at (996, 395) on .clear-completed
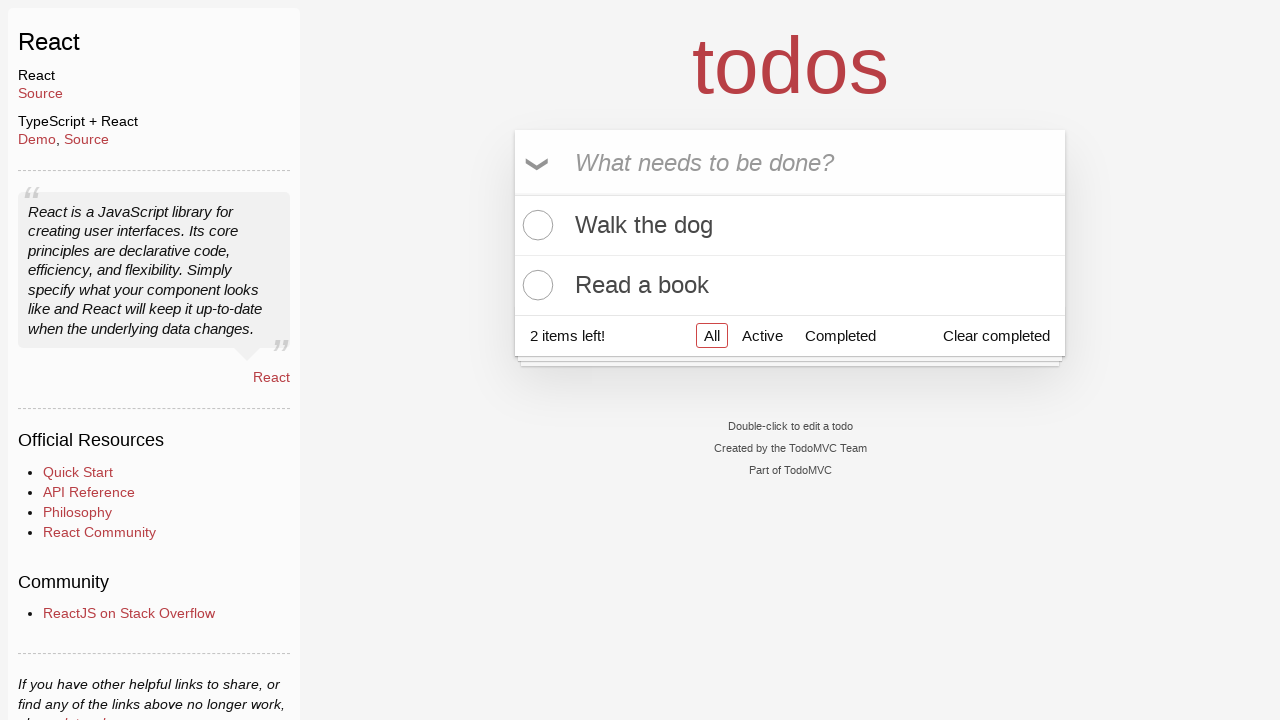

Waited for todo list to update after clearing completed items
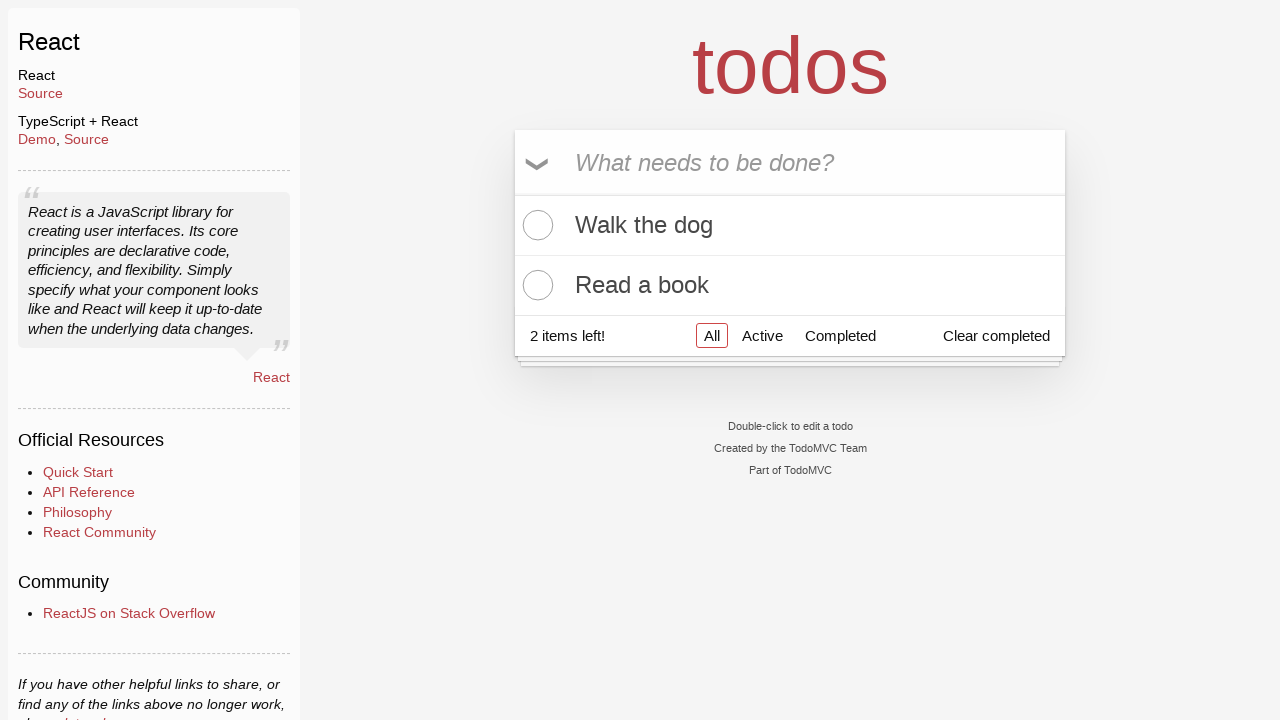

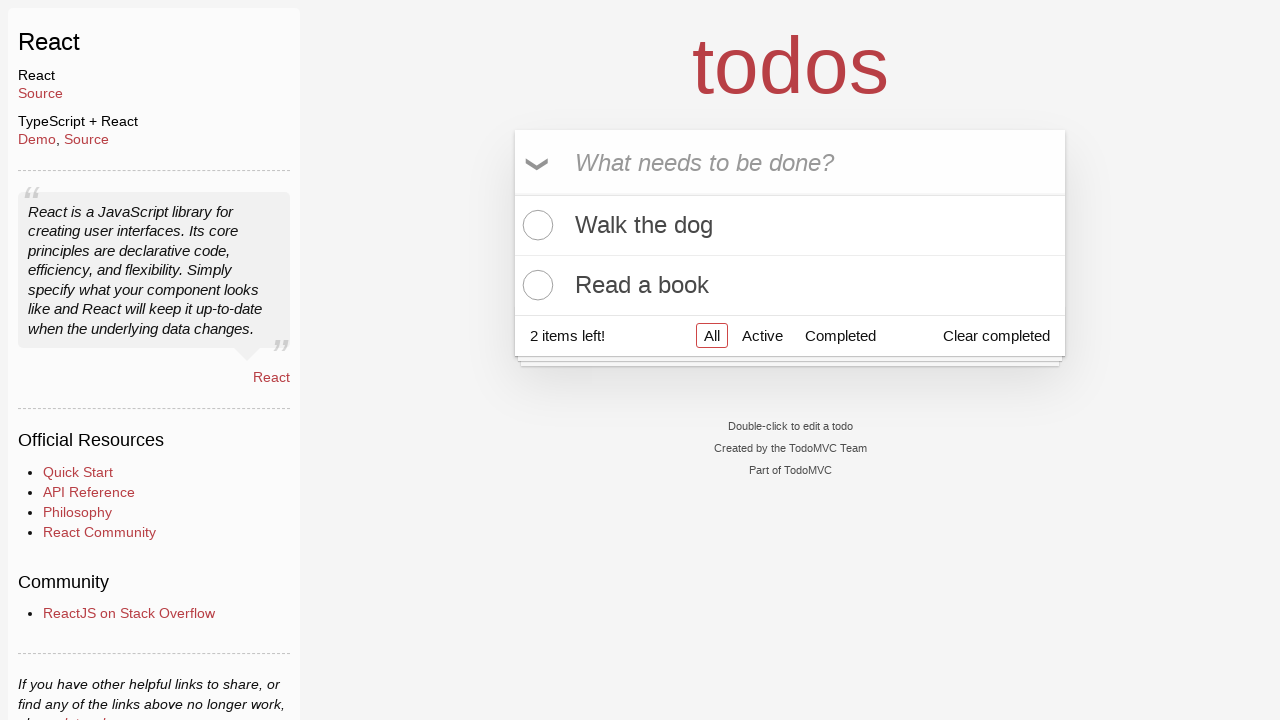